Tests hotel search functionality on Trip.com by entering a destination and clicking the search button

Starting URL: https://us.trip.com/

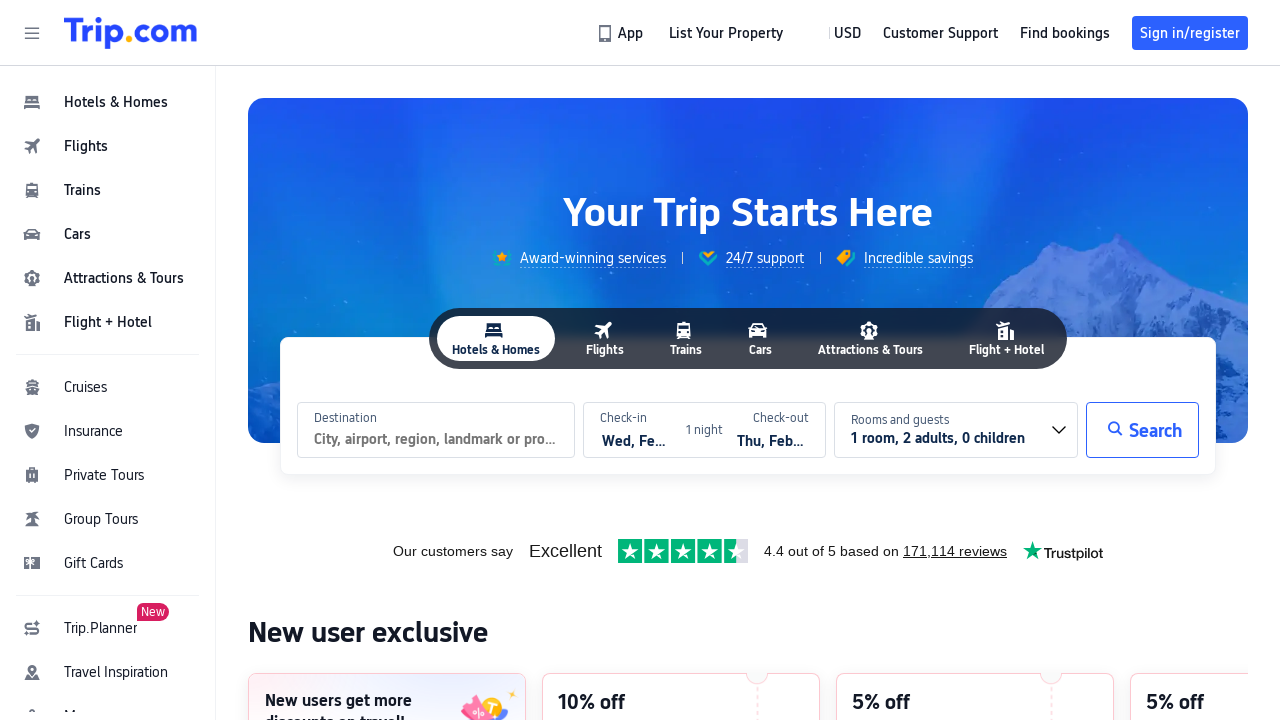

Filled destination input with 'New York City Holiday Inn' on #destinationInput
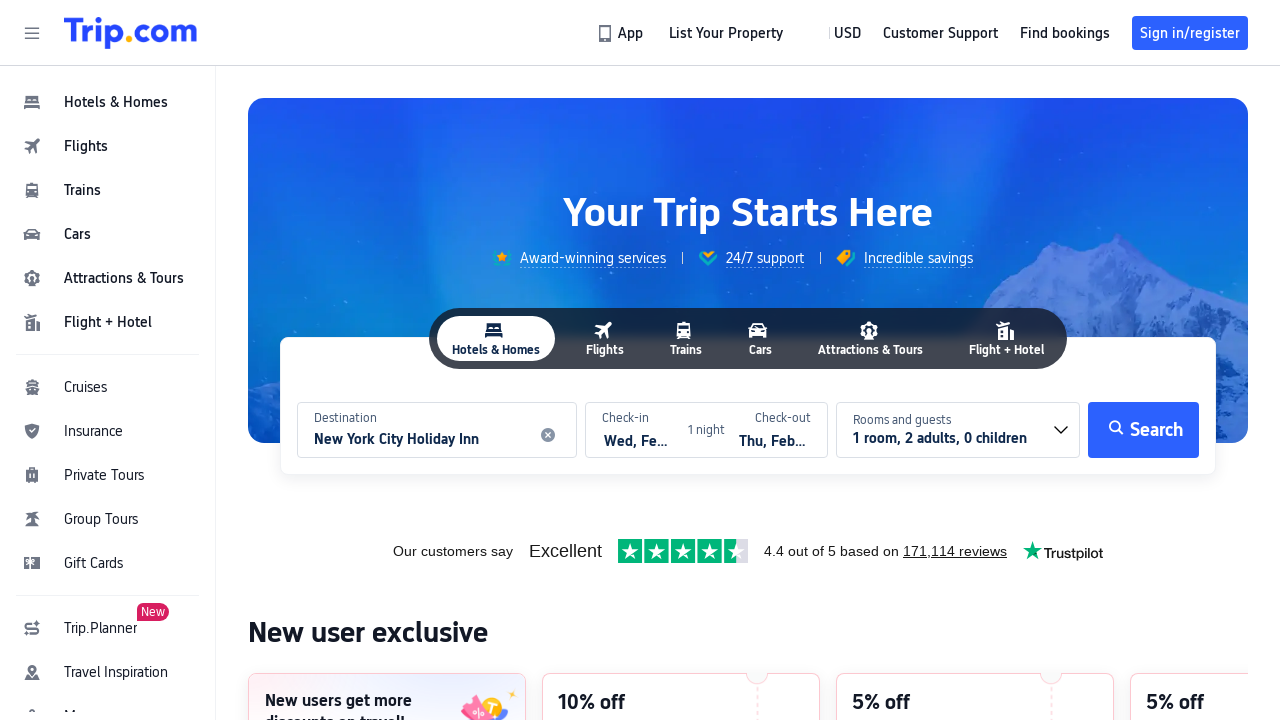

Waited 3 seconds for hotel suggestions to appear
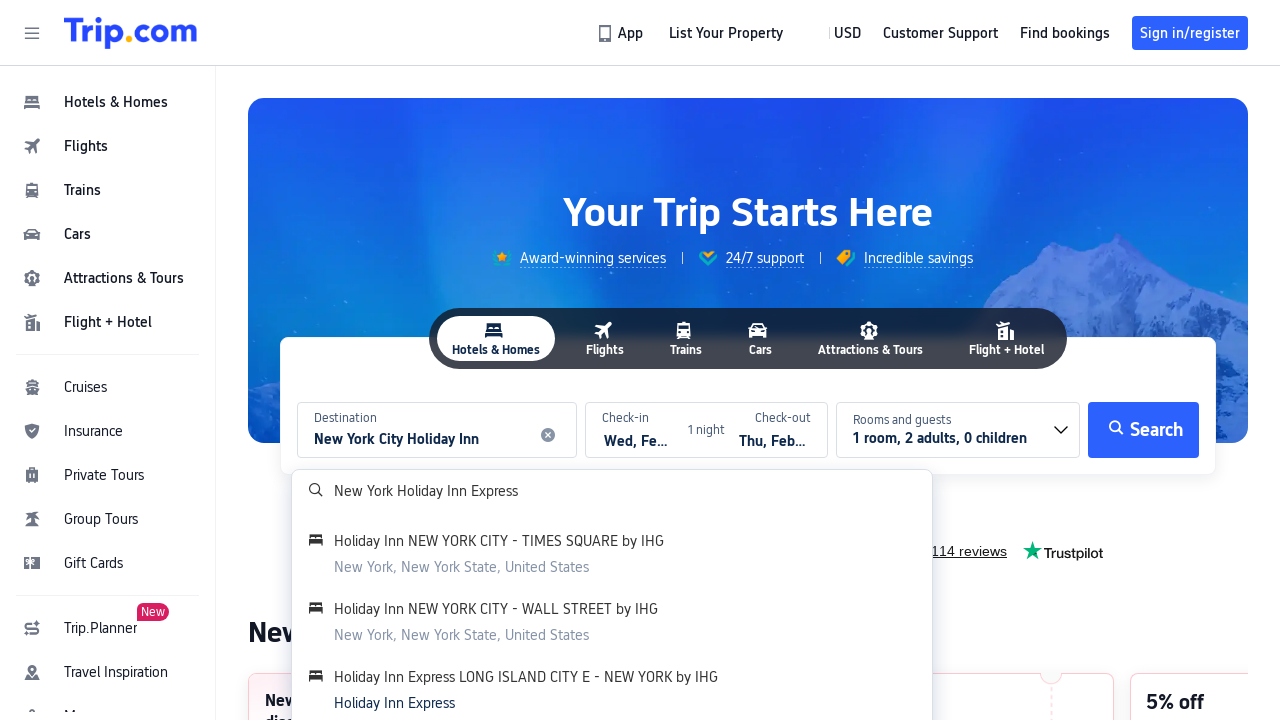

Pressed ArrowDown to navigate to first suggestion on #destinationInput
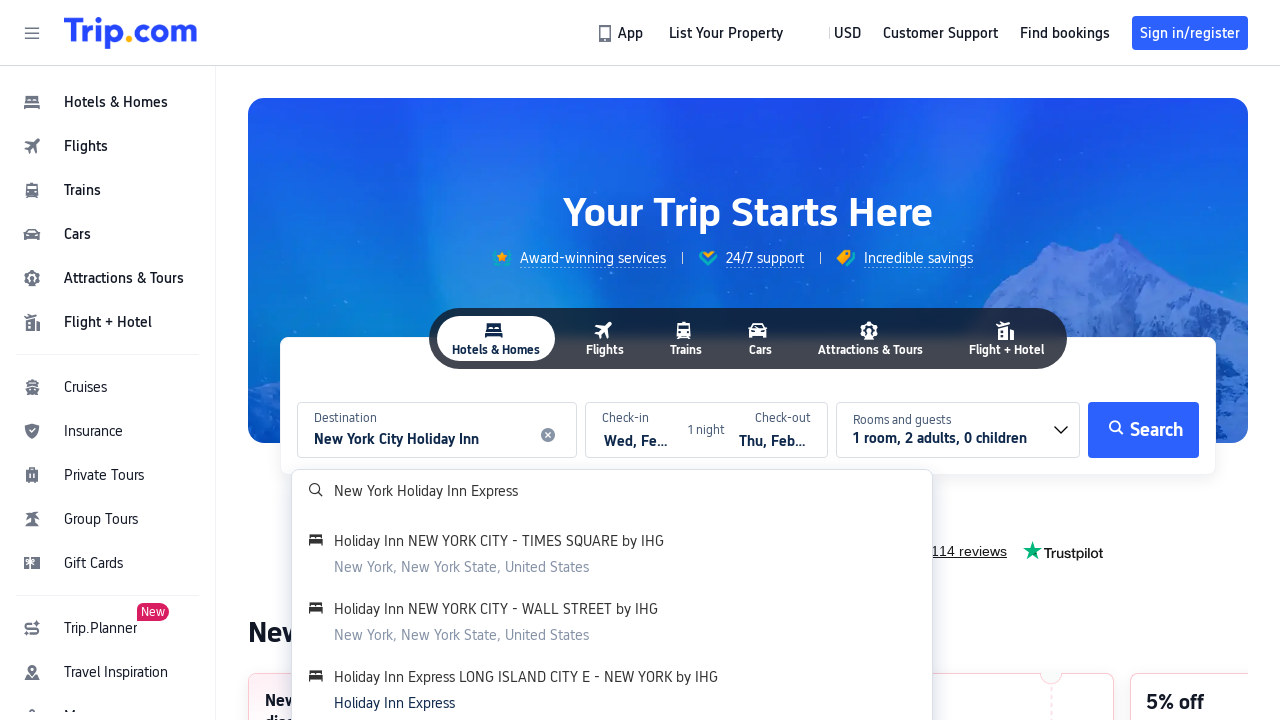

Pressed Enter to select the first suggestion on #destinationInput
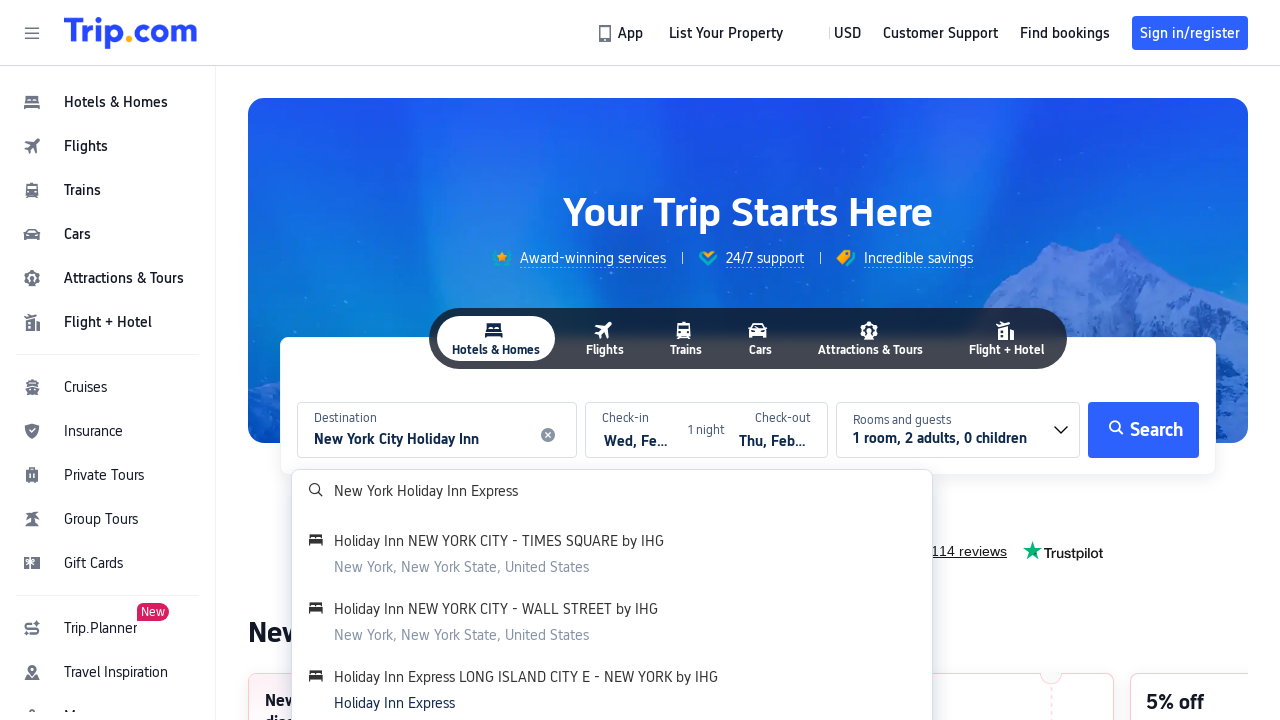

Clicked the search button to initiate hotel search at (1156, 430) on xpath=//*[@id="searchBoxCon"]/div/div/div/div/div[4]/button/div/span[2]
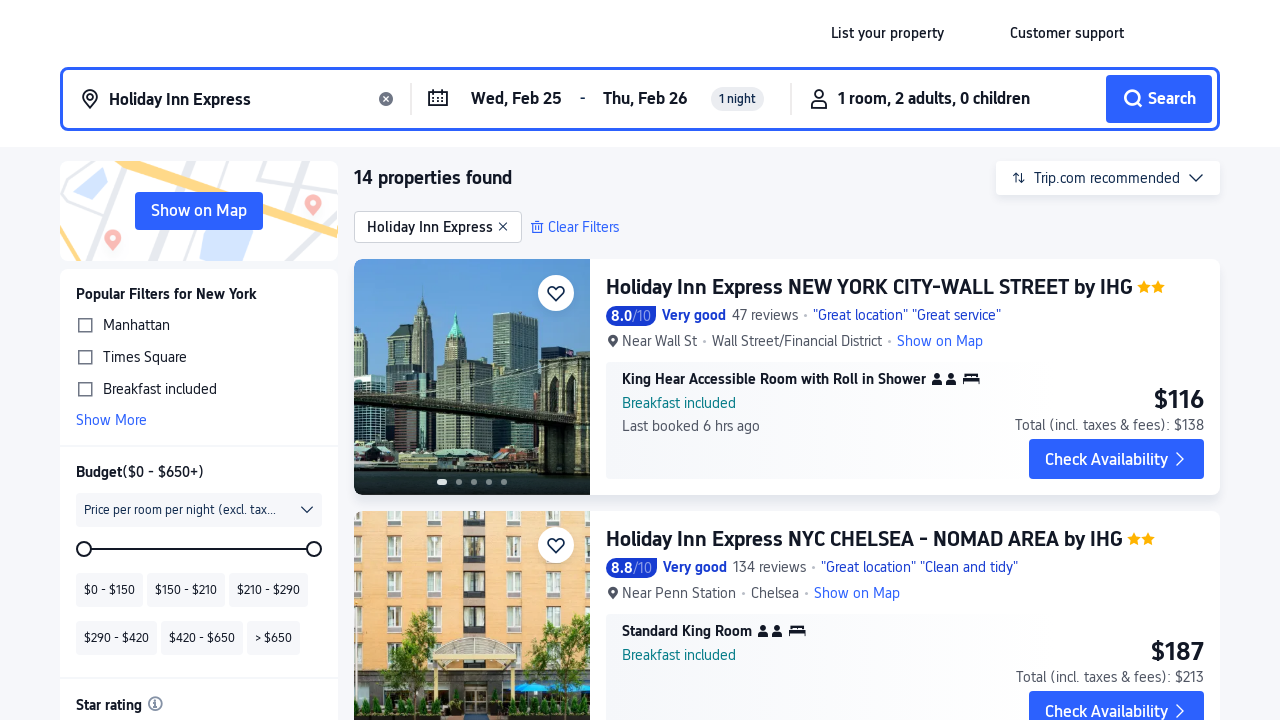

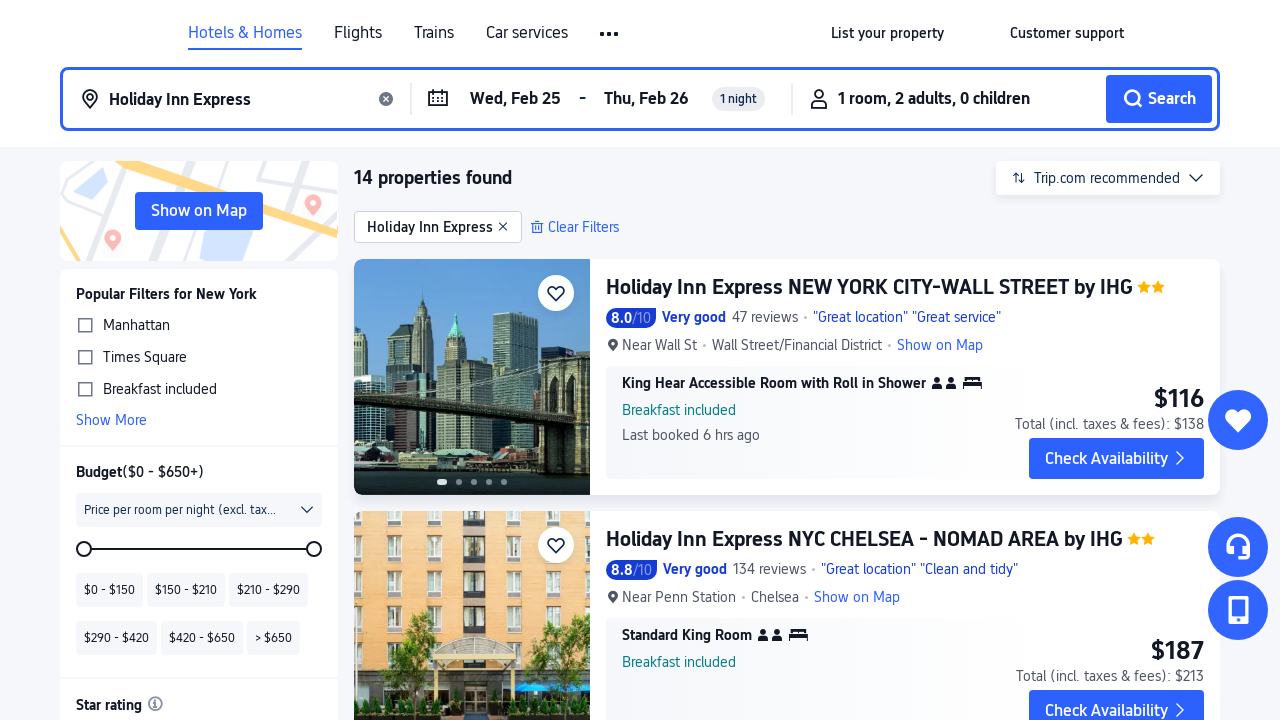